Verifies that product categories are displayed on the homepage

Starting URL: https://www.demoblaze.com/

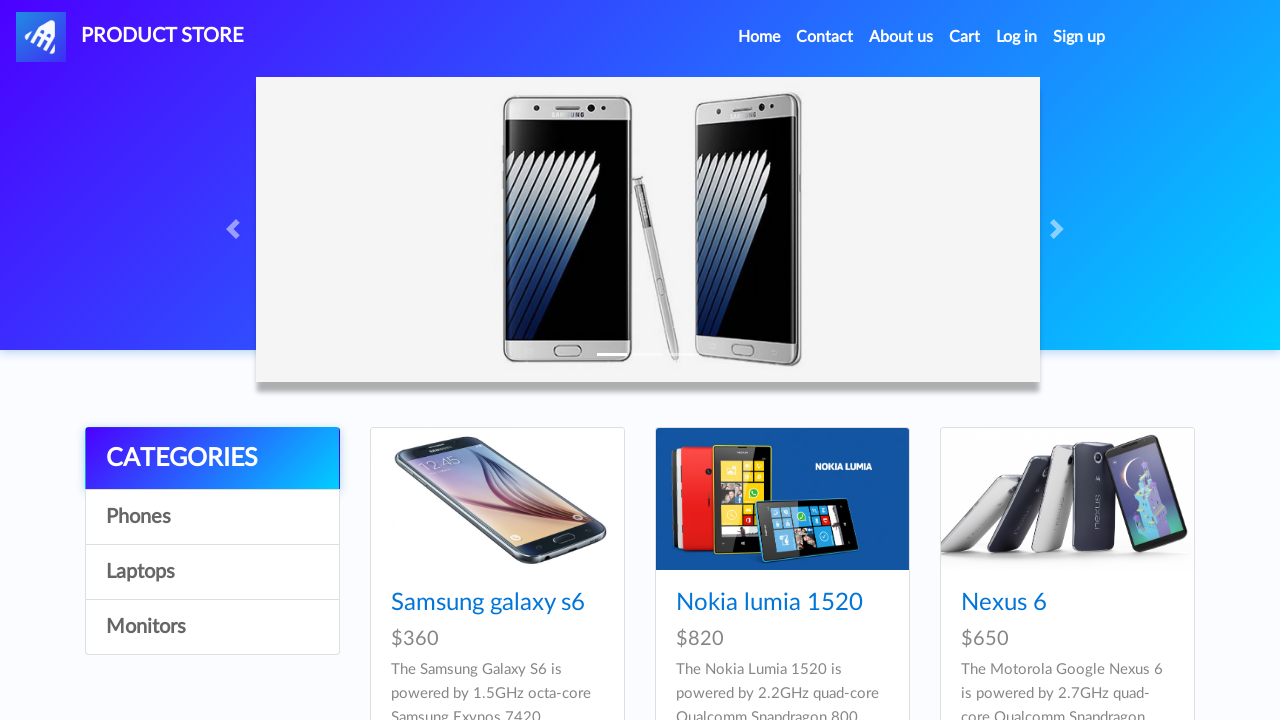

Waited for product categories to load
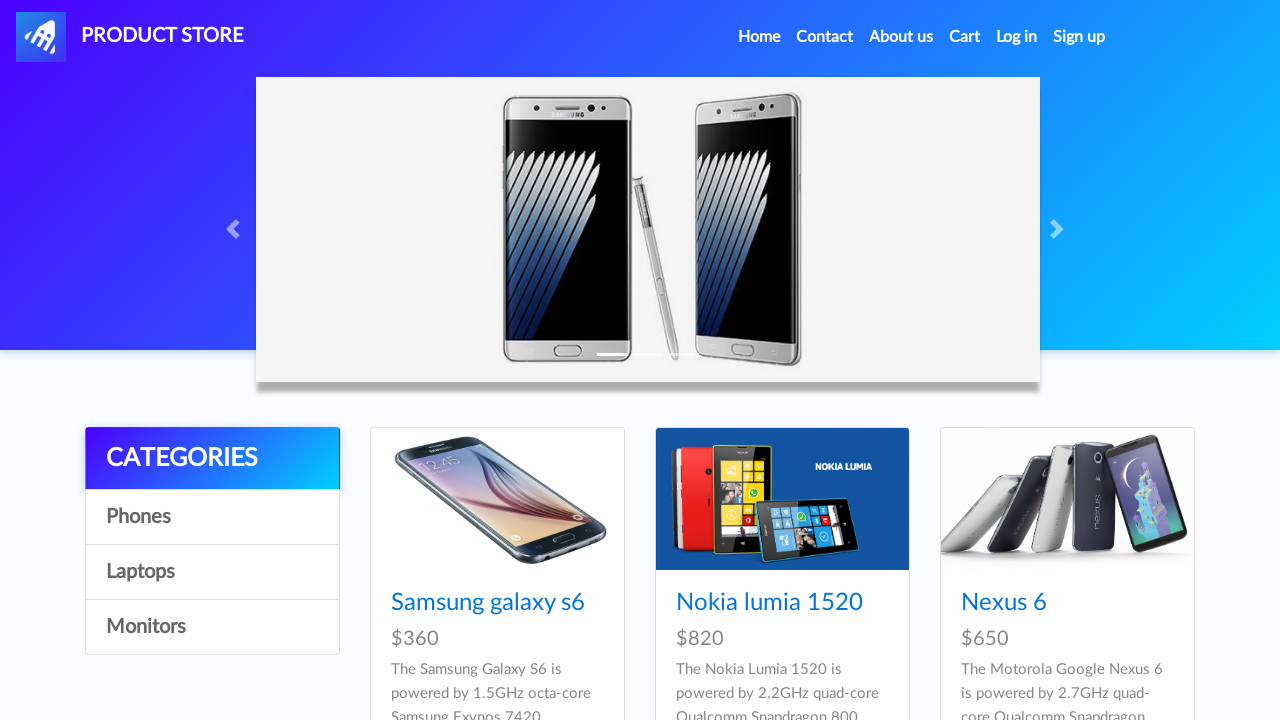

Located all category elements
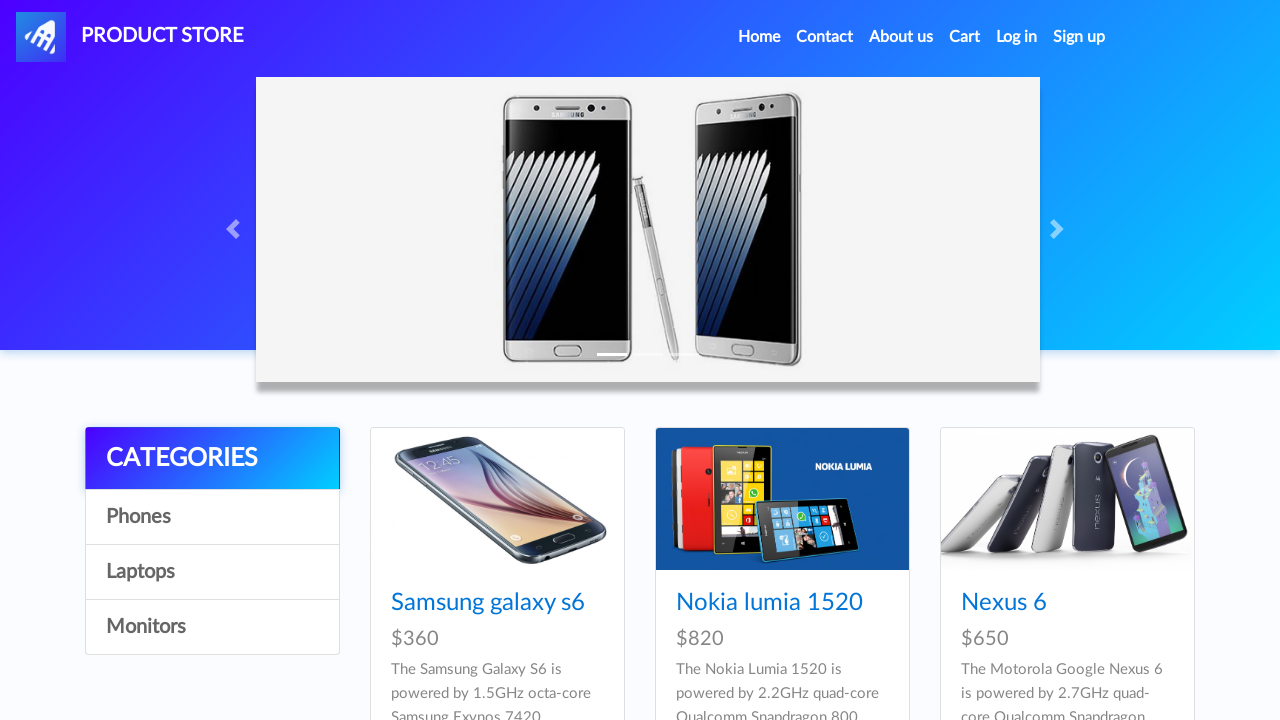

Counted 4 product categories on homepage
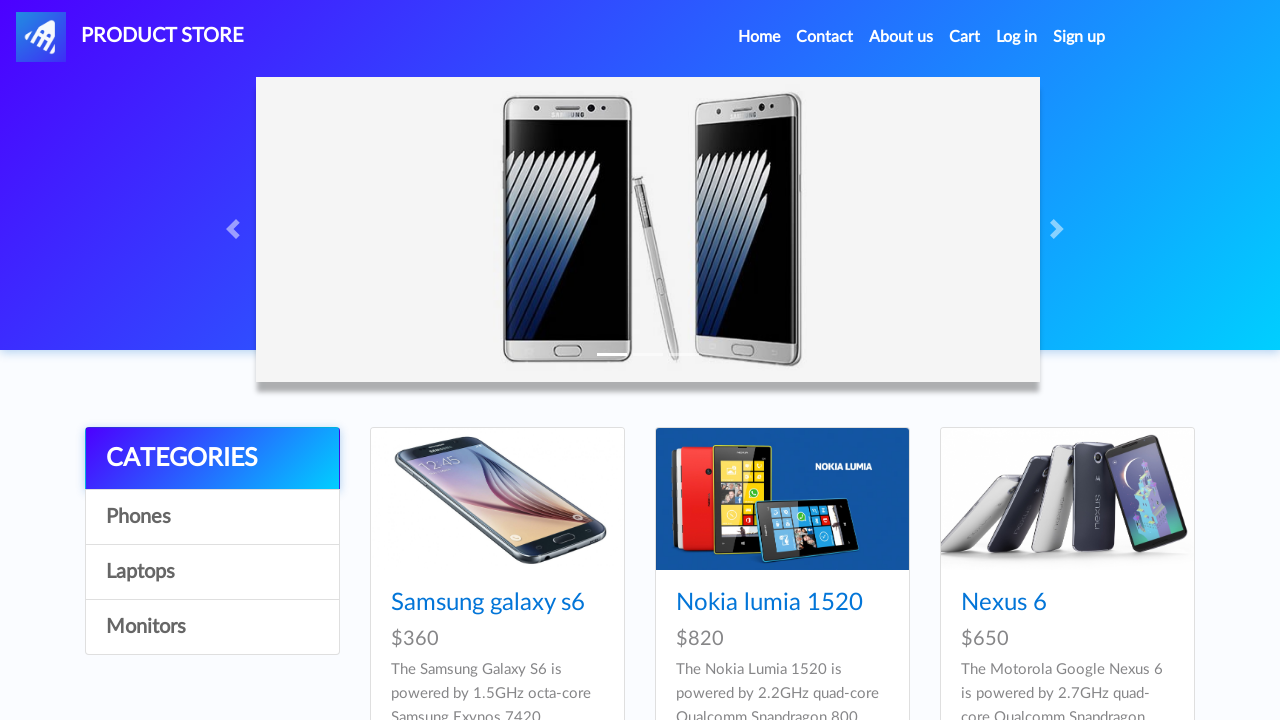

Verified that at least one category is displayed
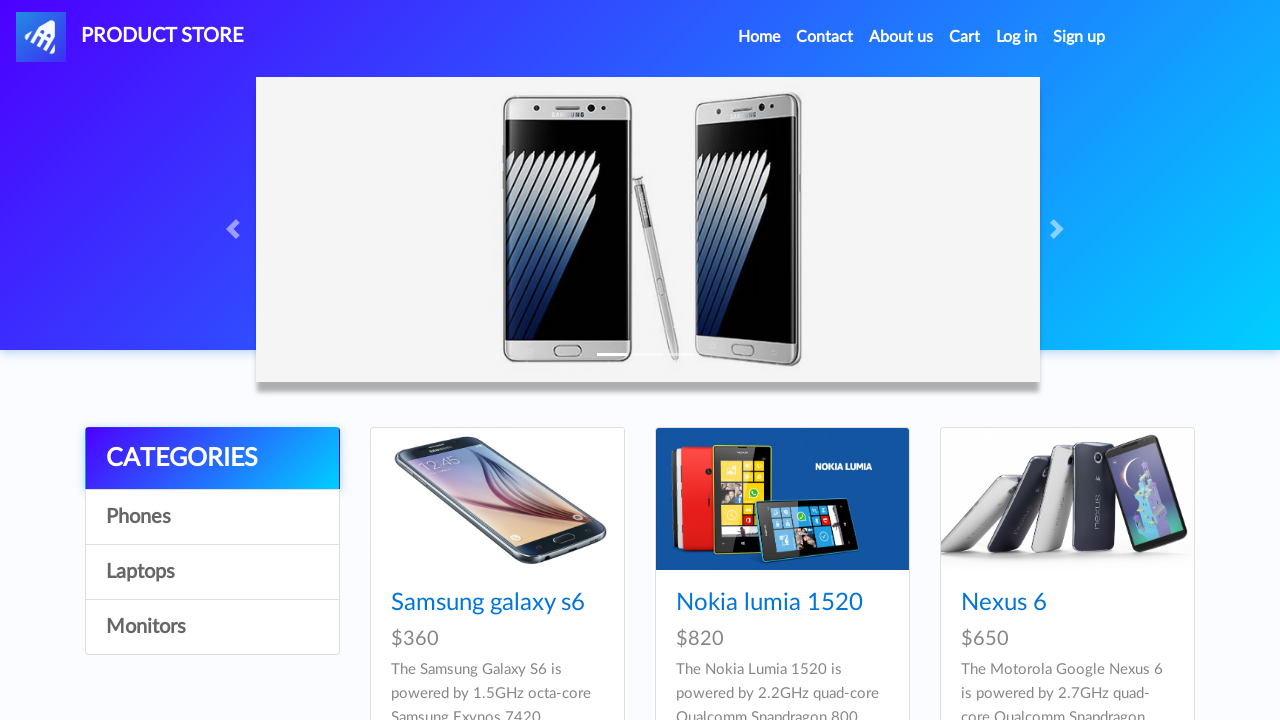

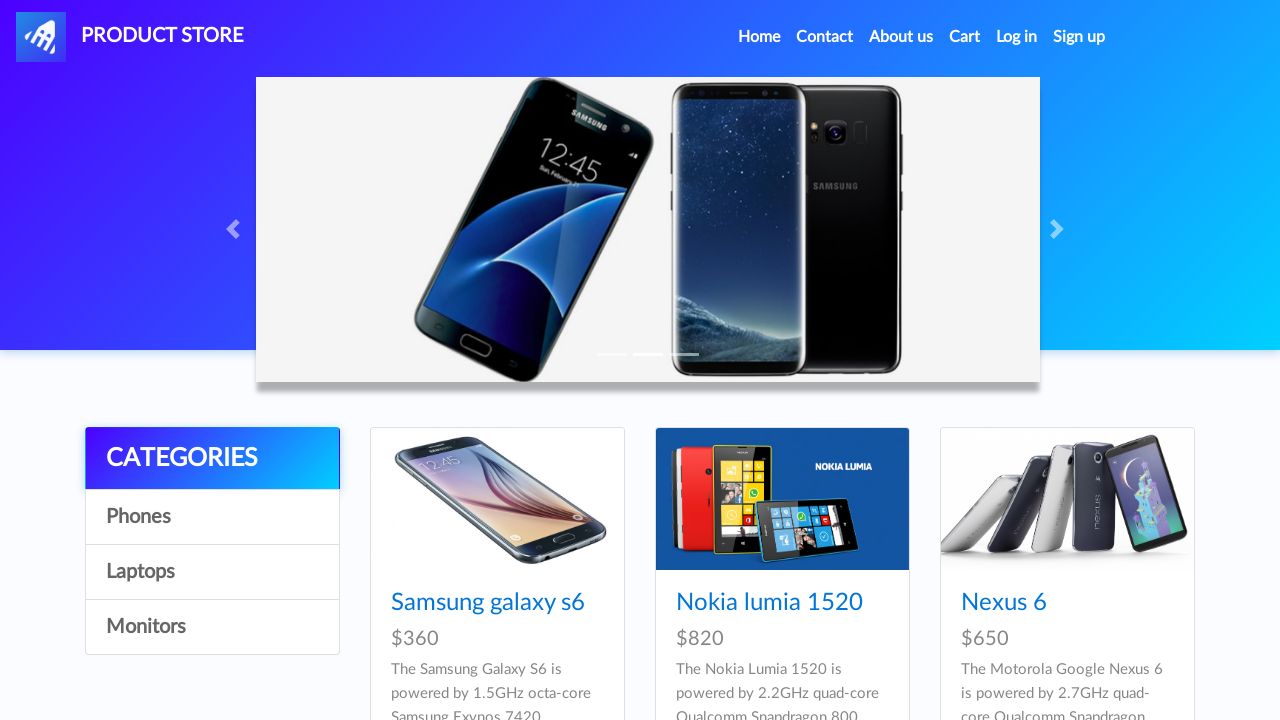